Tests checkbox, dropdown, and input field interactions by clicking a checkbox, selecting the matching option in a dropdown, entering text in a name field, and triggering an alert.

Starting URL: https://rahulshettyacademy.com/AutomationPractice/

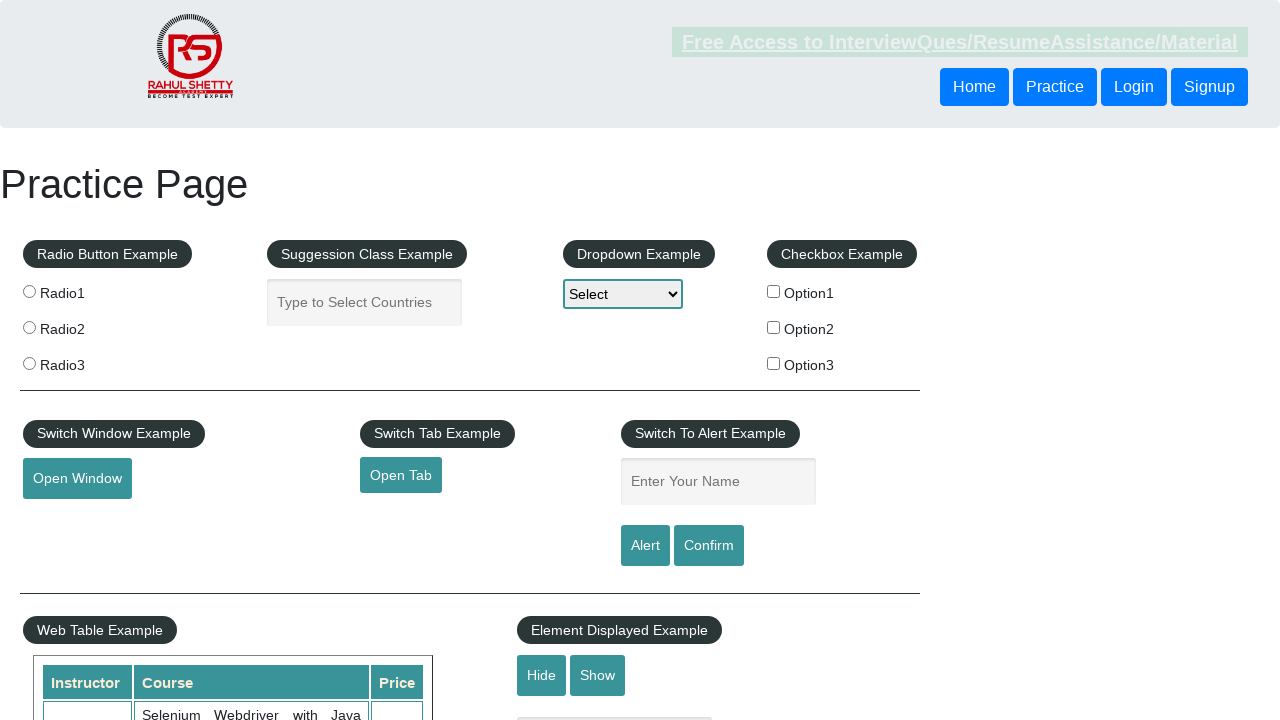

Clicked the second checkbox in the checkbox example section at (774, 291) on #checkbox-example fieldset label:nth-child(2) input
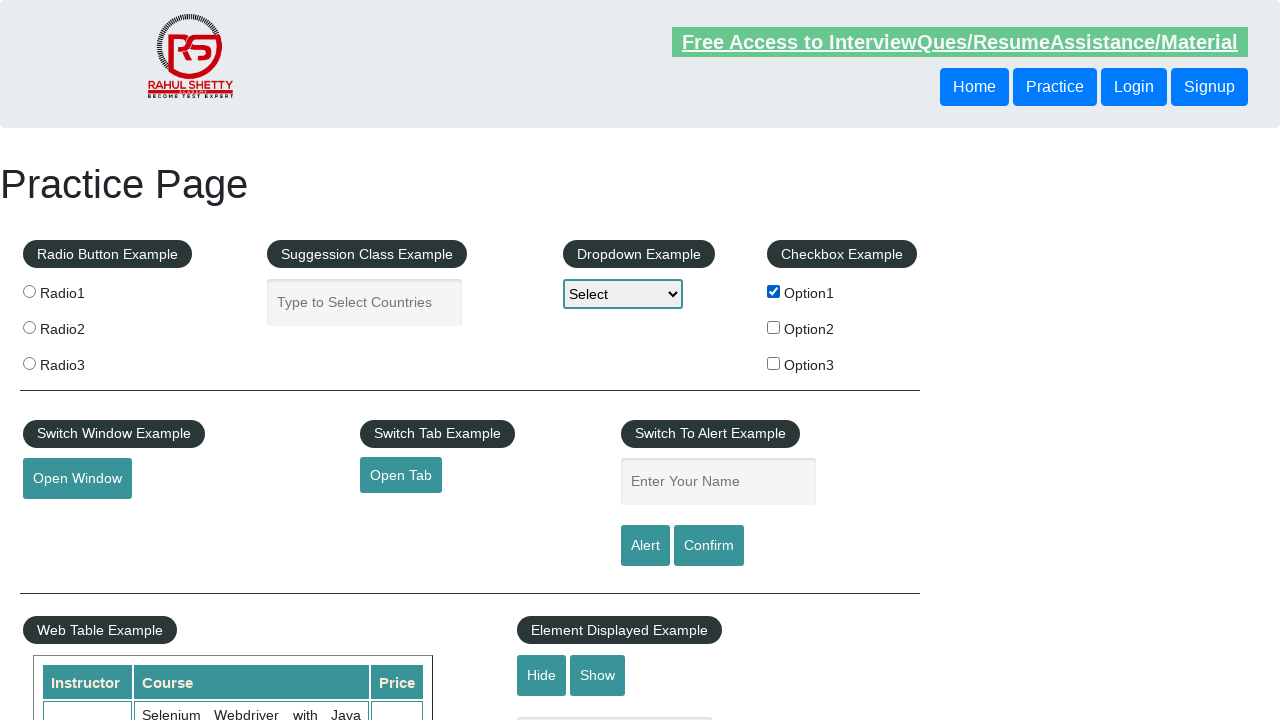

Retrieved checkbox label text: 'Option1'
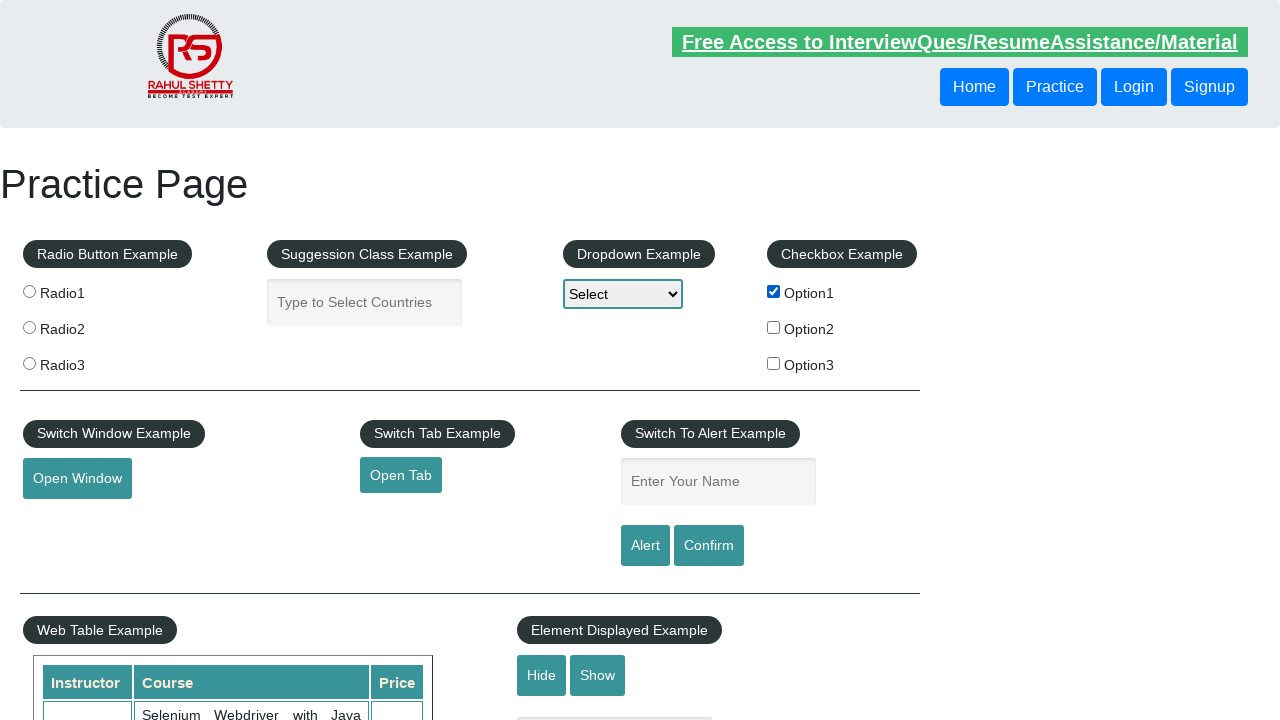

Selected matching option 'Option1' in the dropdown on #dropdown-class-example
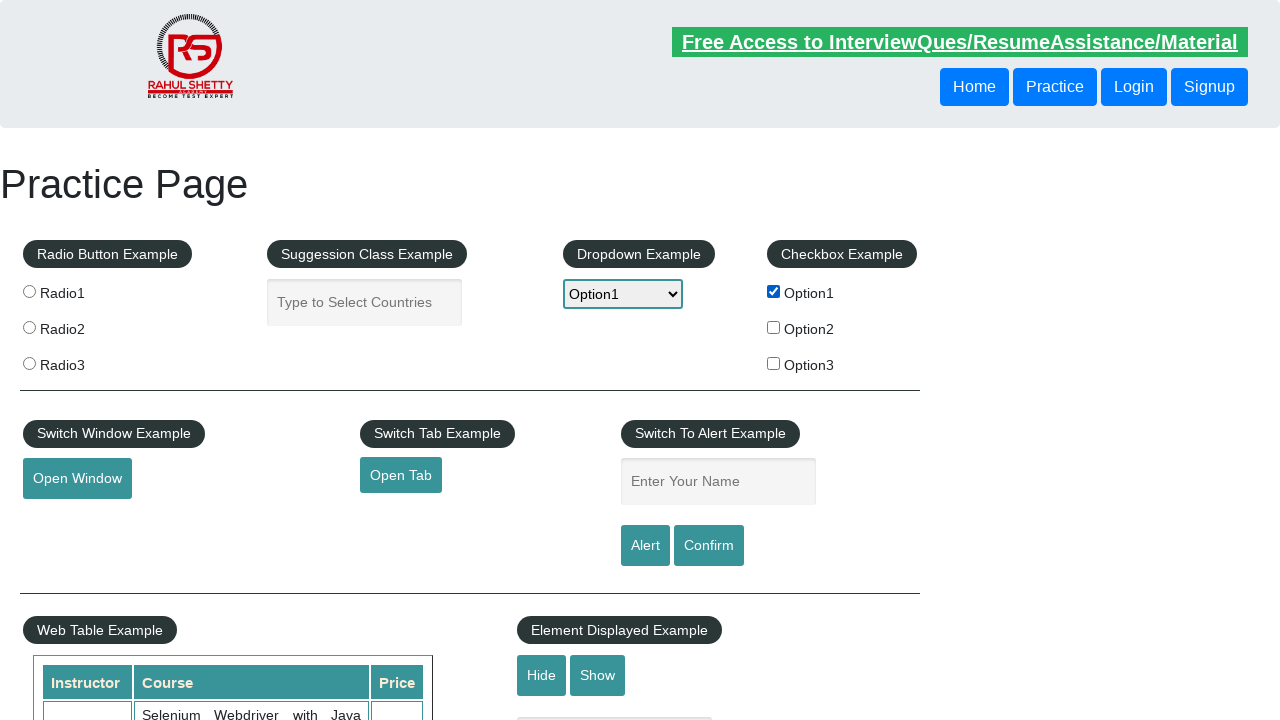

Entered 'Option1' into the name input field on #name
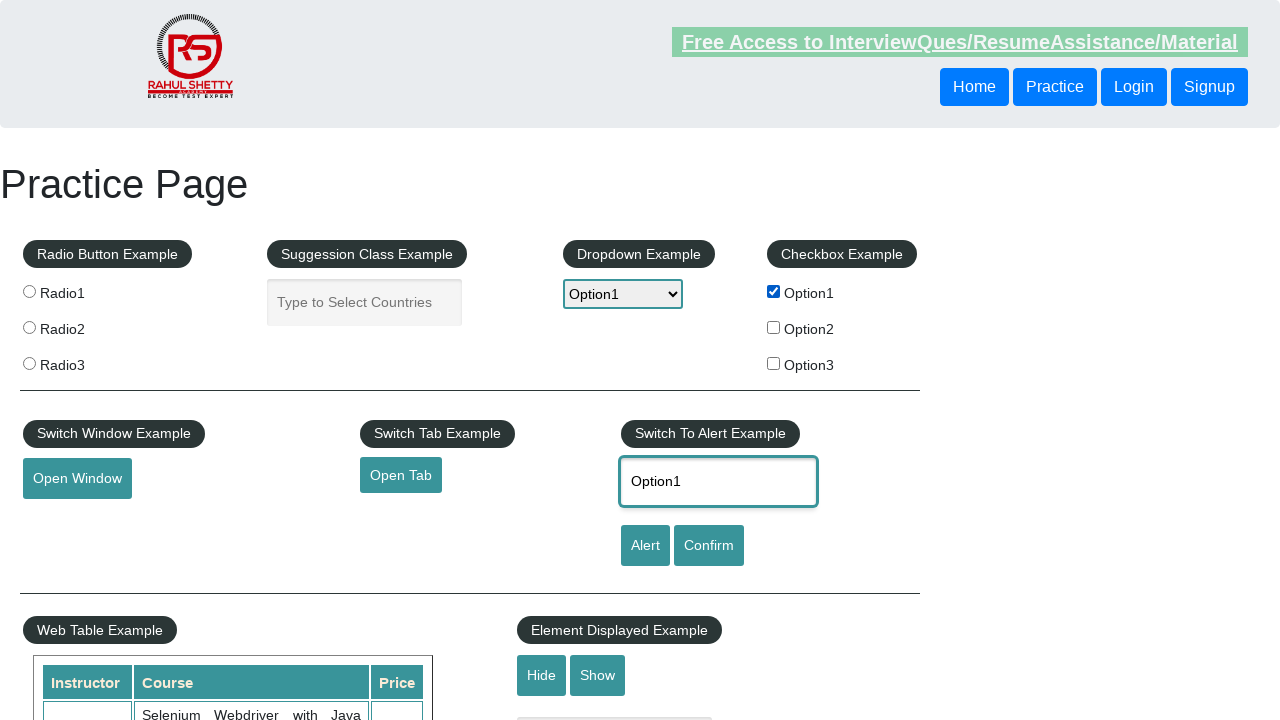

Clicked the alert button to trigger alert at (645, 546) on #alertbtn
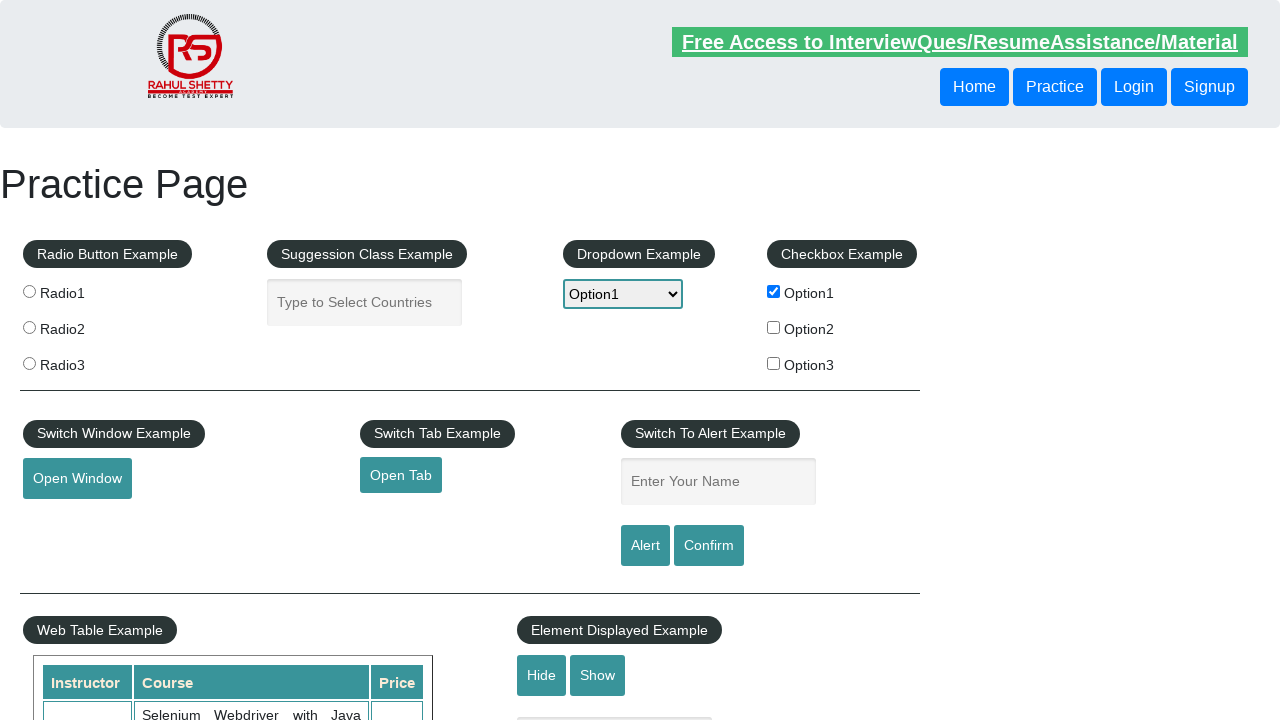

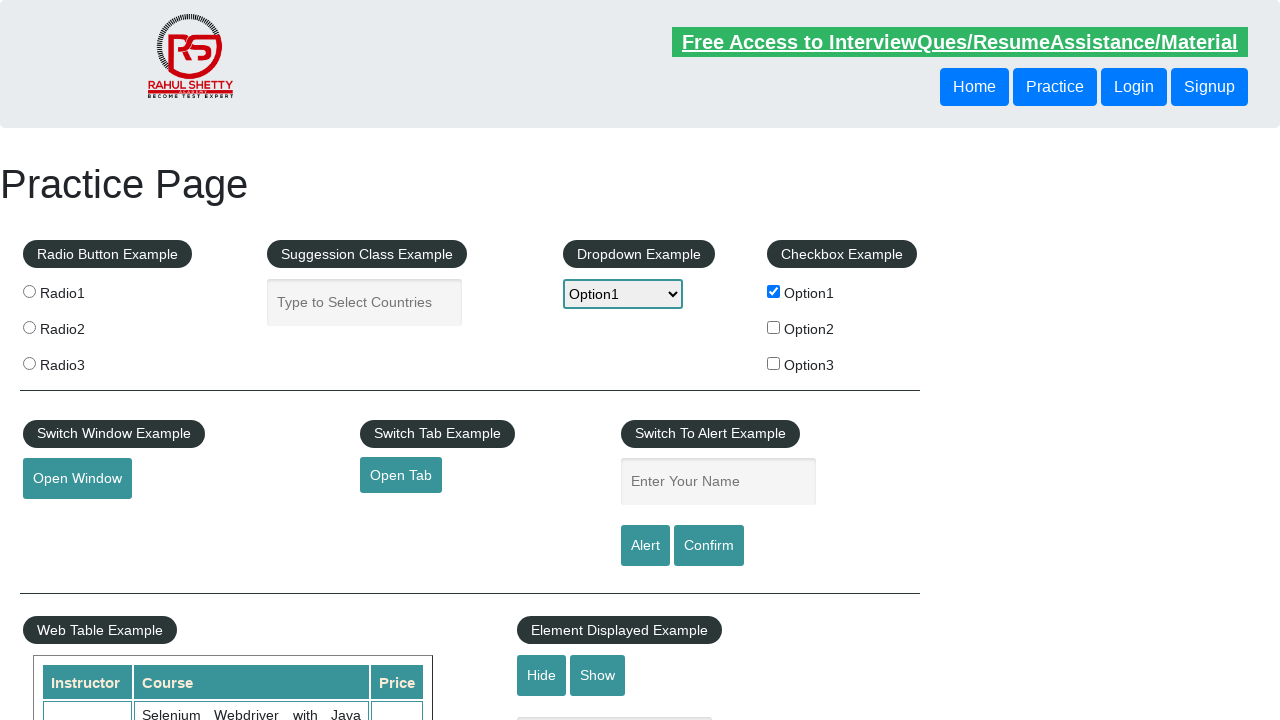